Tests hover functionality by hovering over an avatar image and verifying that additional user information (figcaption) becomes visible.

Starting URL: http://the-internet.herokuapp.com/hovers

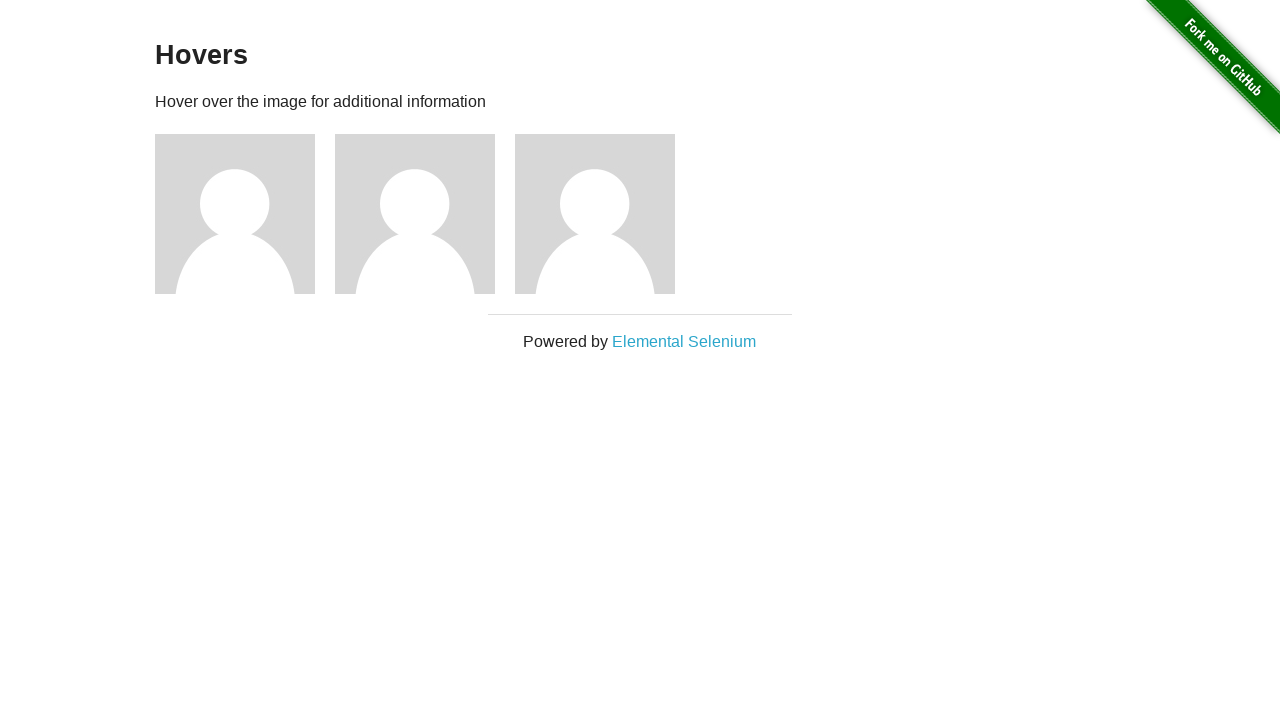

Located the first avatar figure element
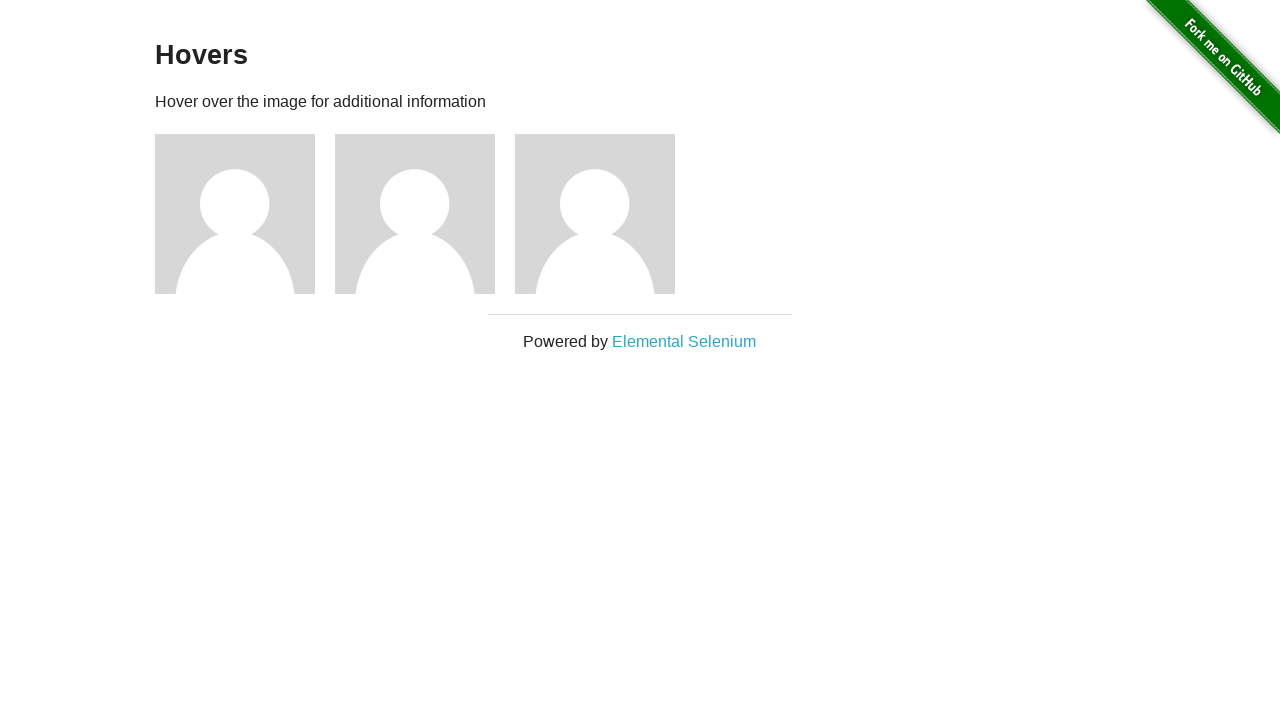

Hovered over the avatar image at (245, 214) on .figure >> nth=0
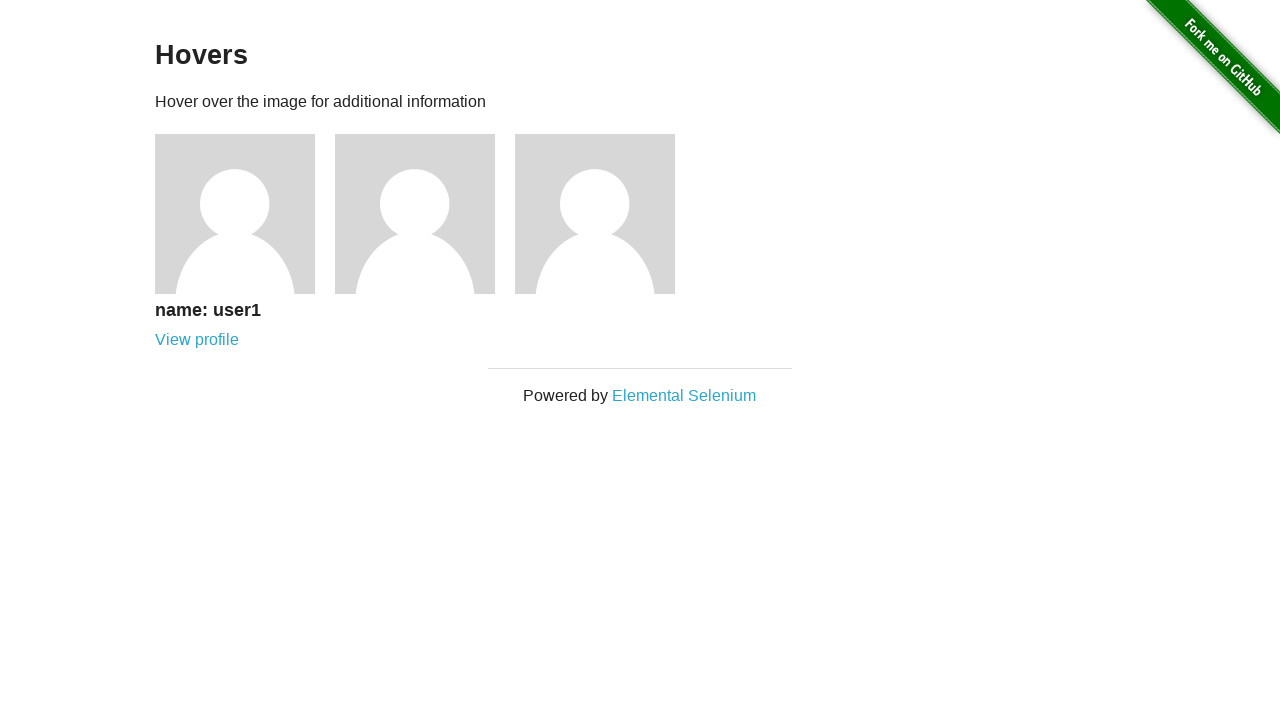

Waited for figcaption to become visible
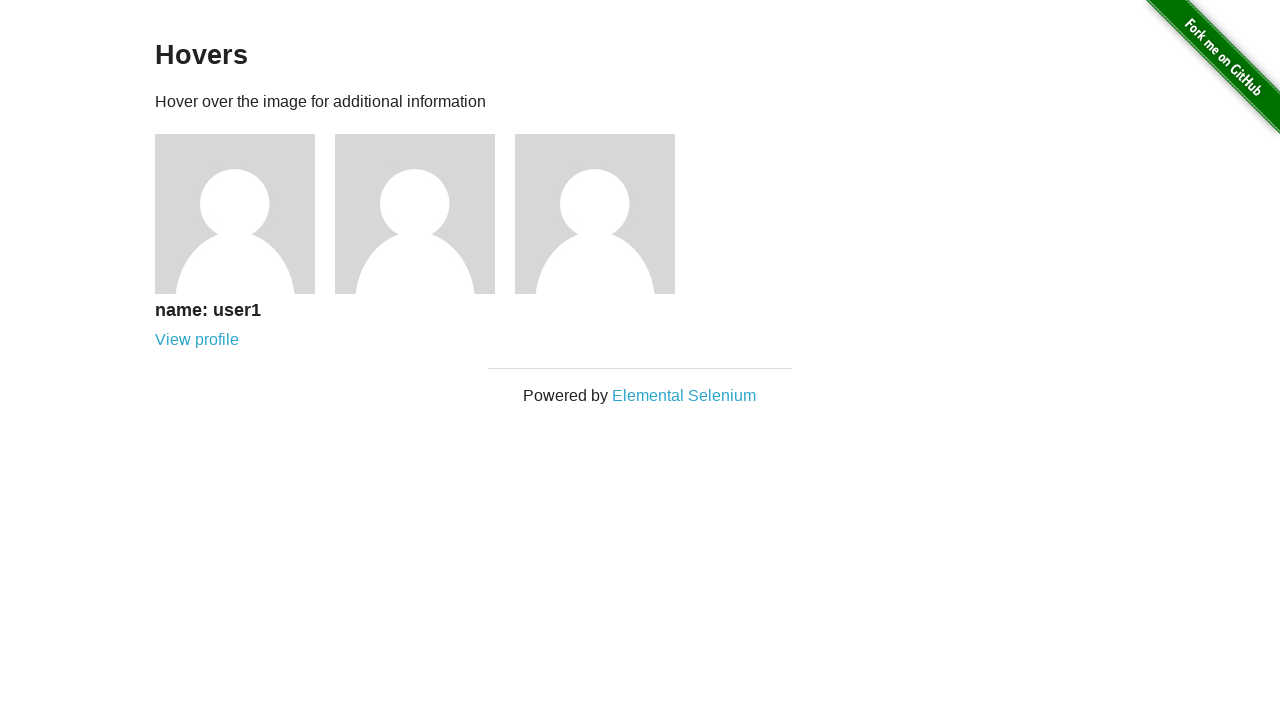

Verified that figcaption is visible - user information displayed correctly
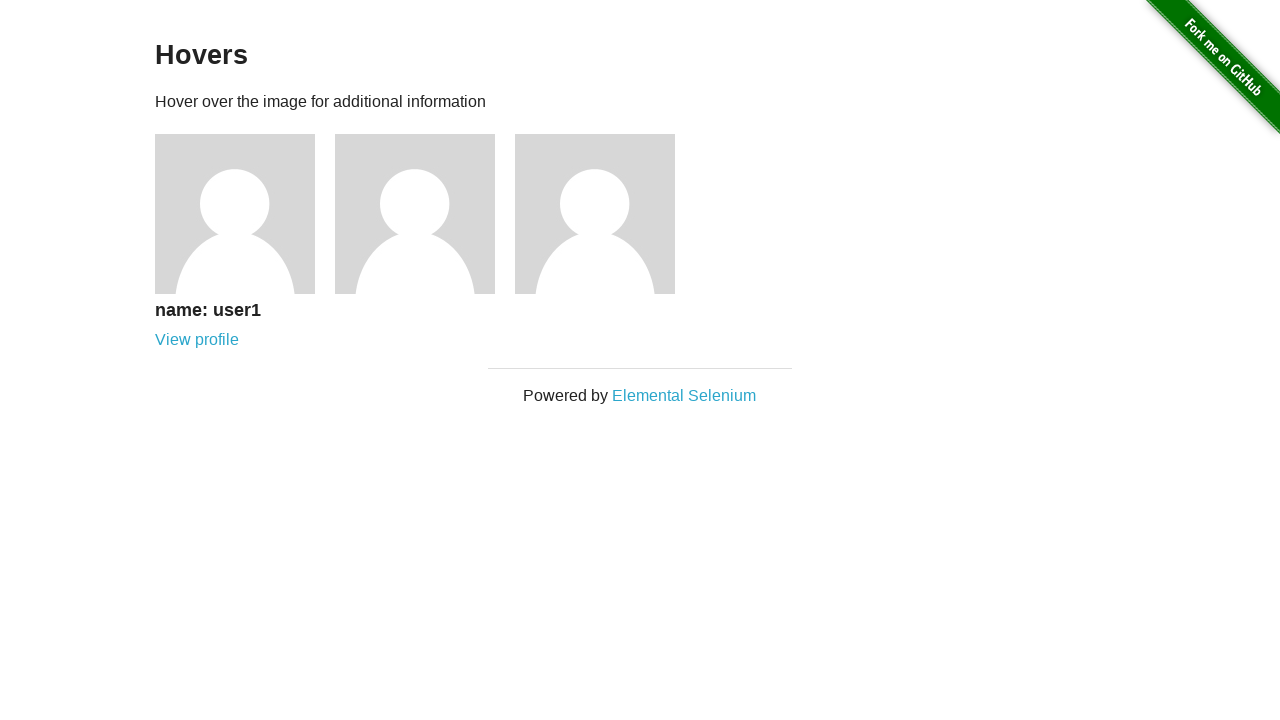

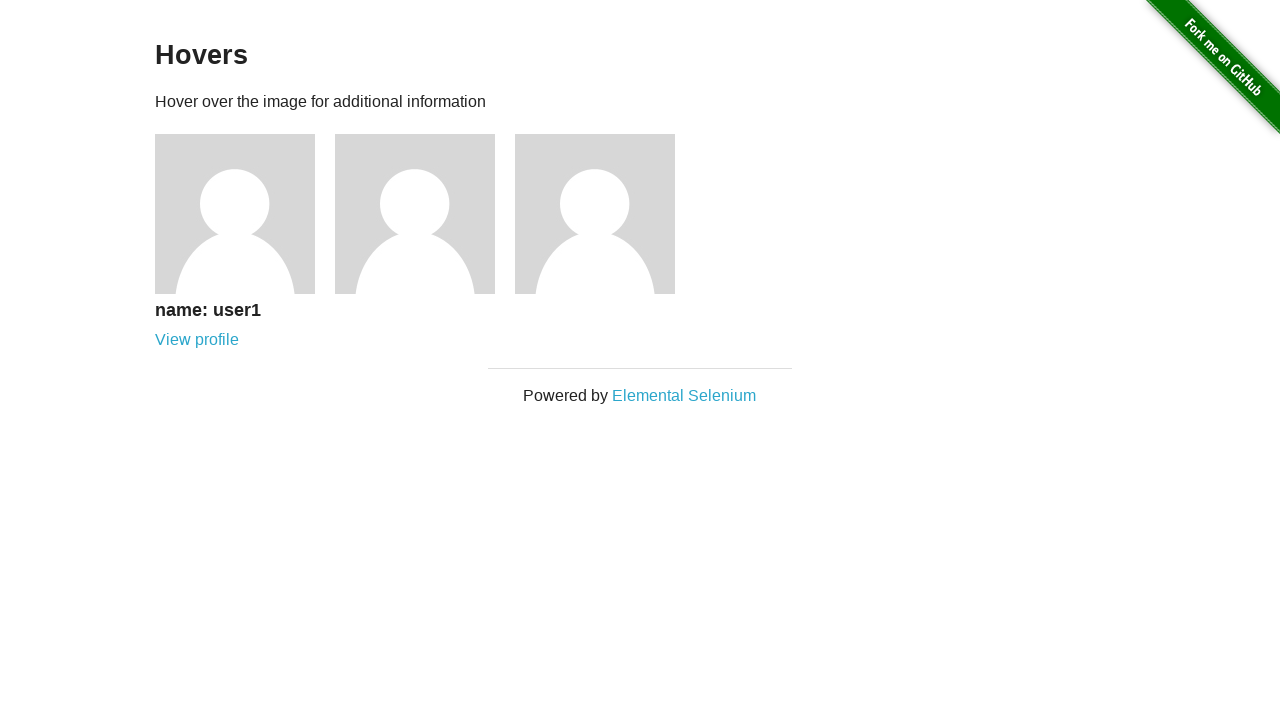